Tests dropdown selection functionality by selecting options from three different dropdowns using different selection methods: by index, by visible text, and by value.

Starting URL: https://grotechminds.com/dropdown/

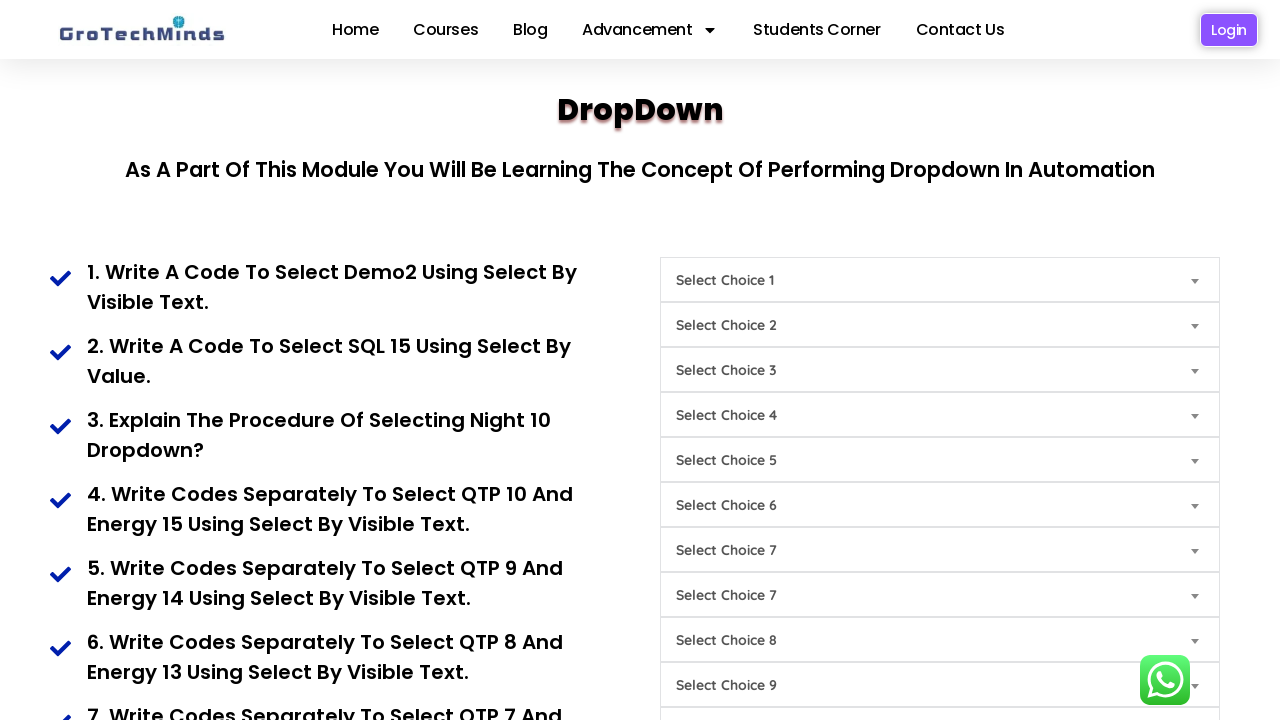

Selected 3rd option from first dropdown (#Choice1) by index on #Choice1
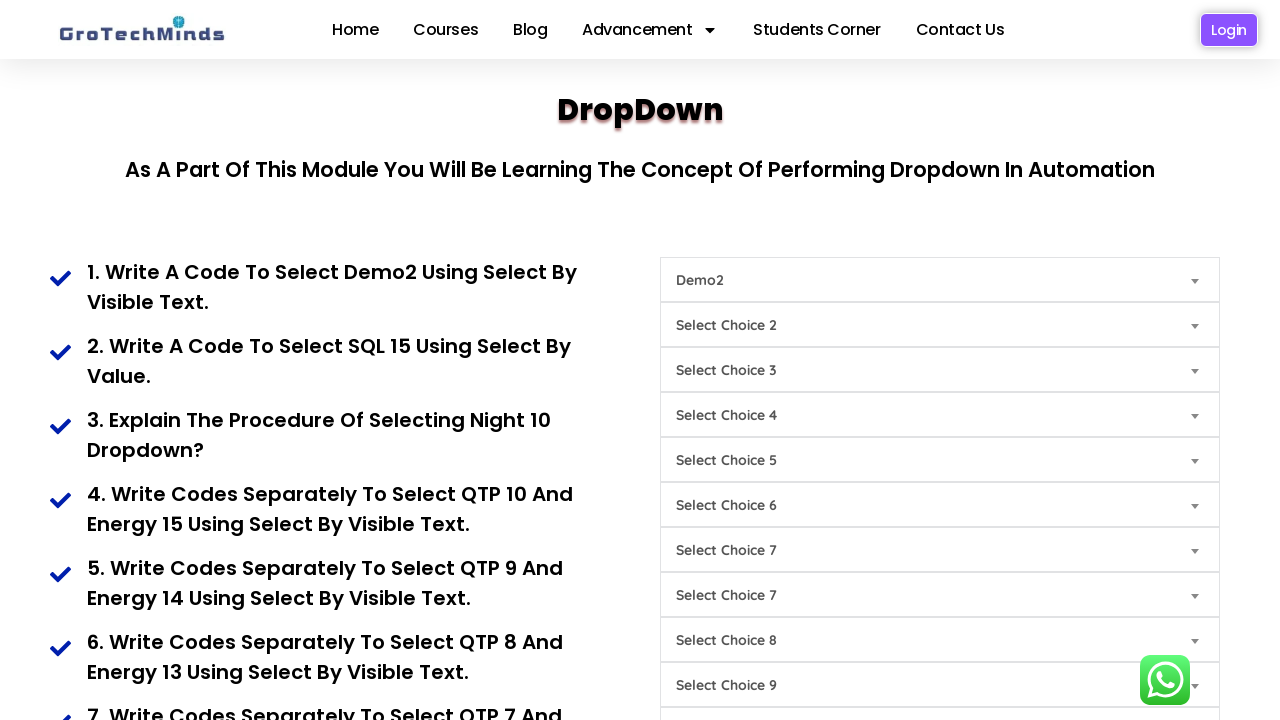

Selected 'practice2' option from second dropdown (#Choice2) by label on #Choice2
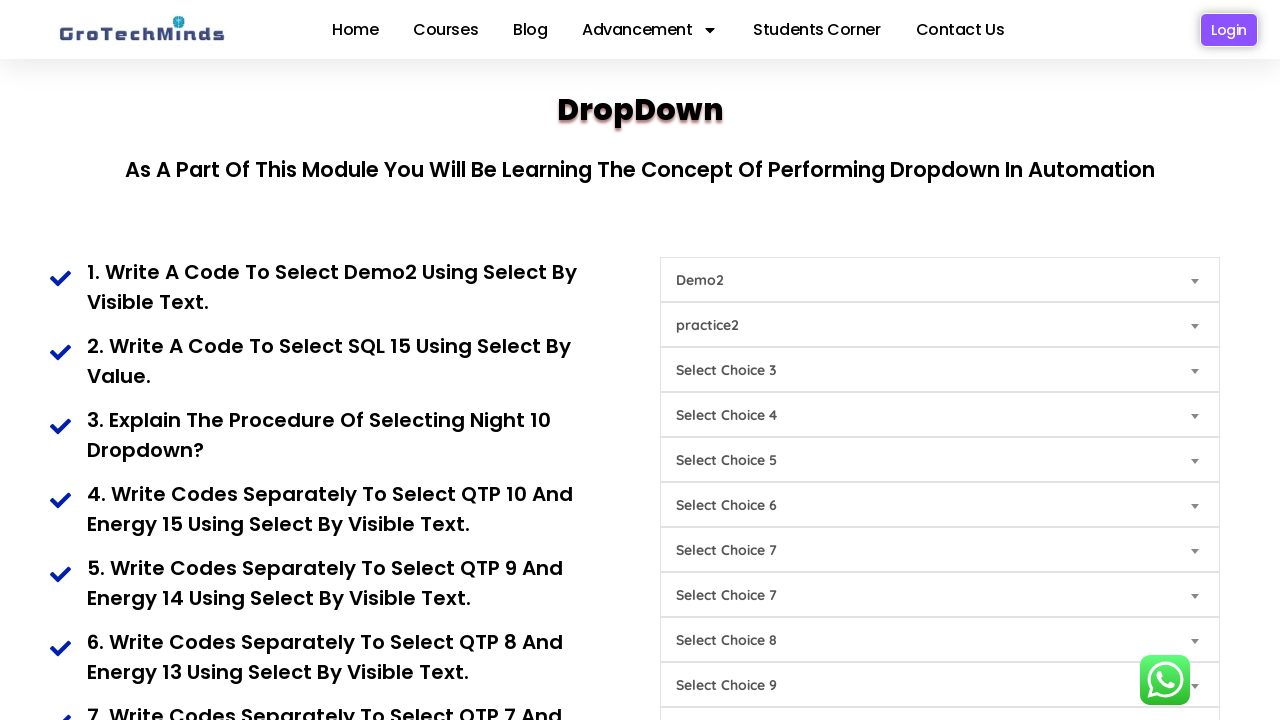

Selected 'Power4' option from third dropdown (#Choice3) by value on #Choice3
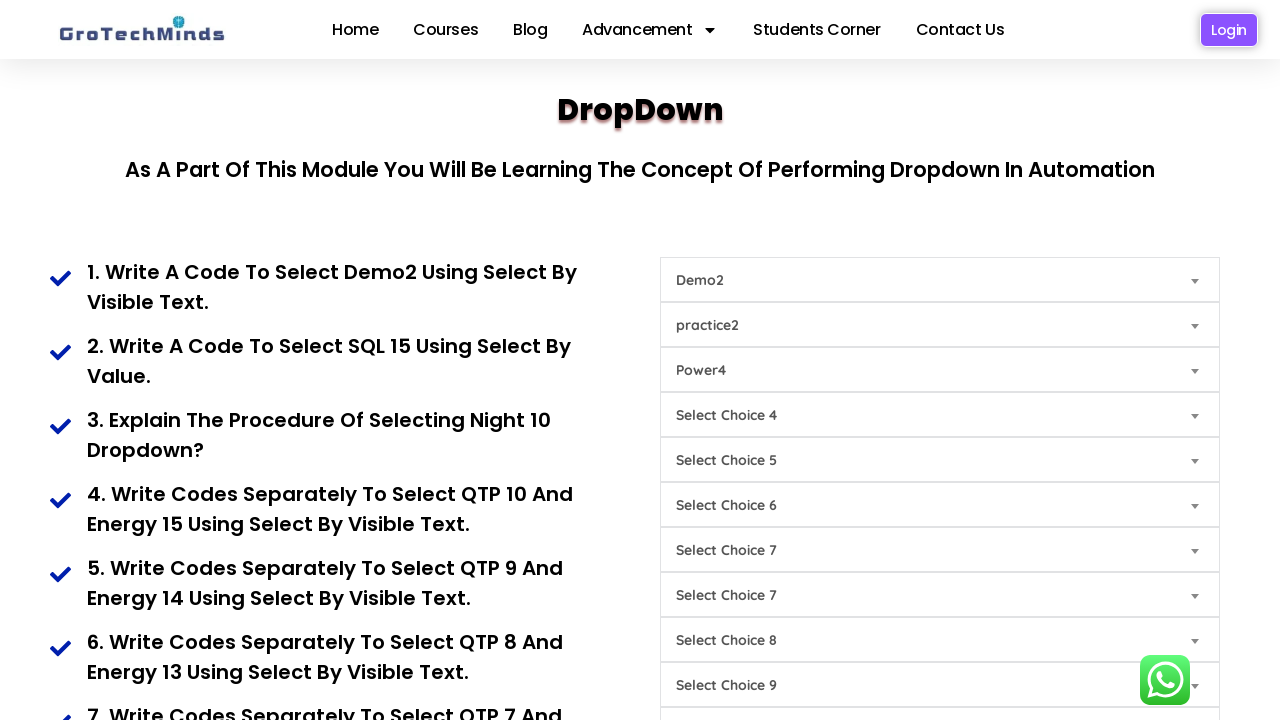

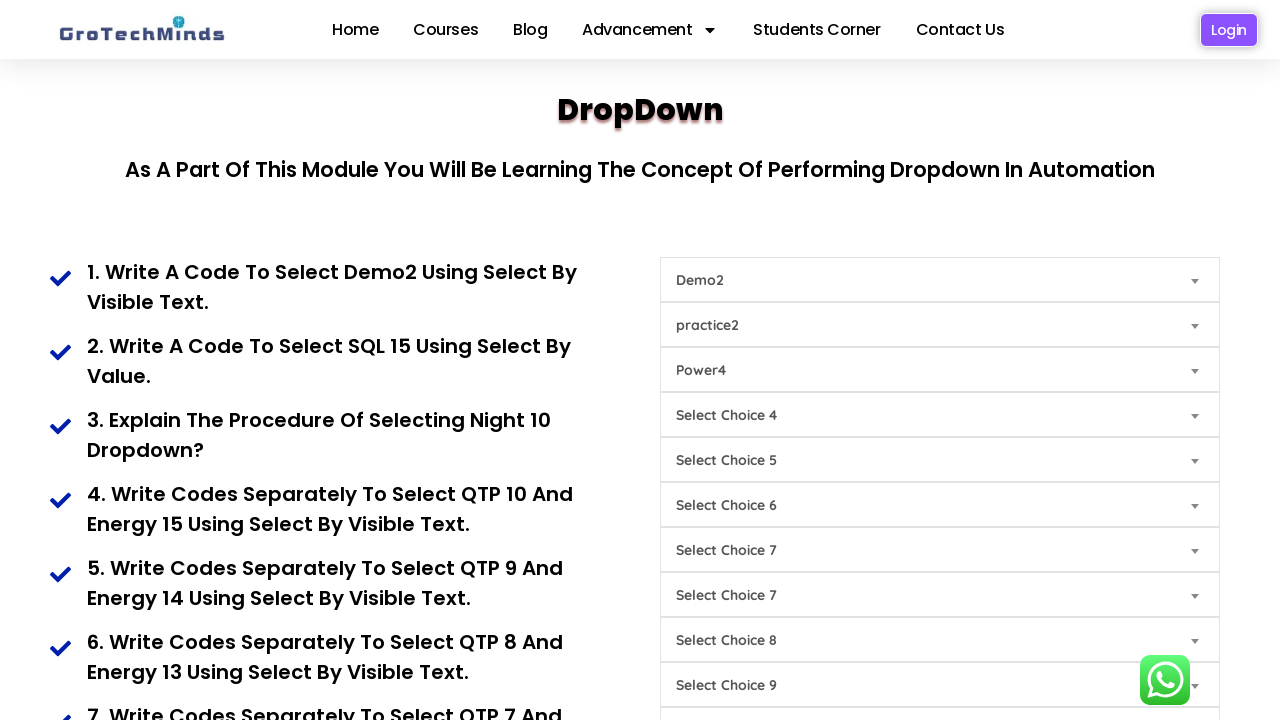